Tests clicking on "Add/Remove Elements" link and then clicking the "Add Element" button

Starting URL: https://the-internet.herokuapp.com/

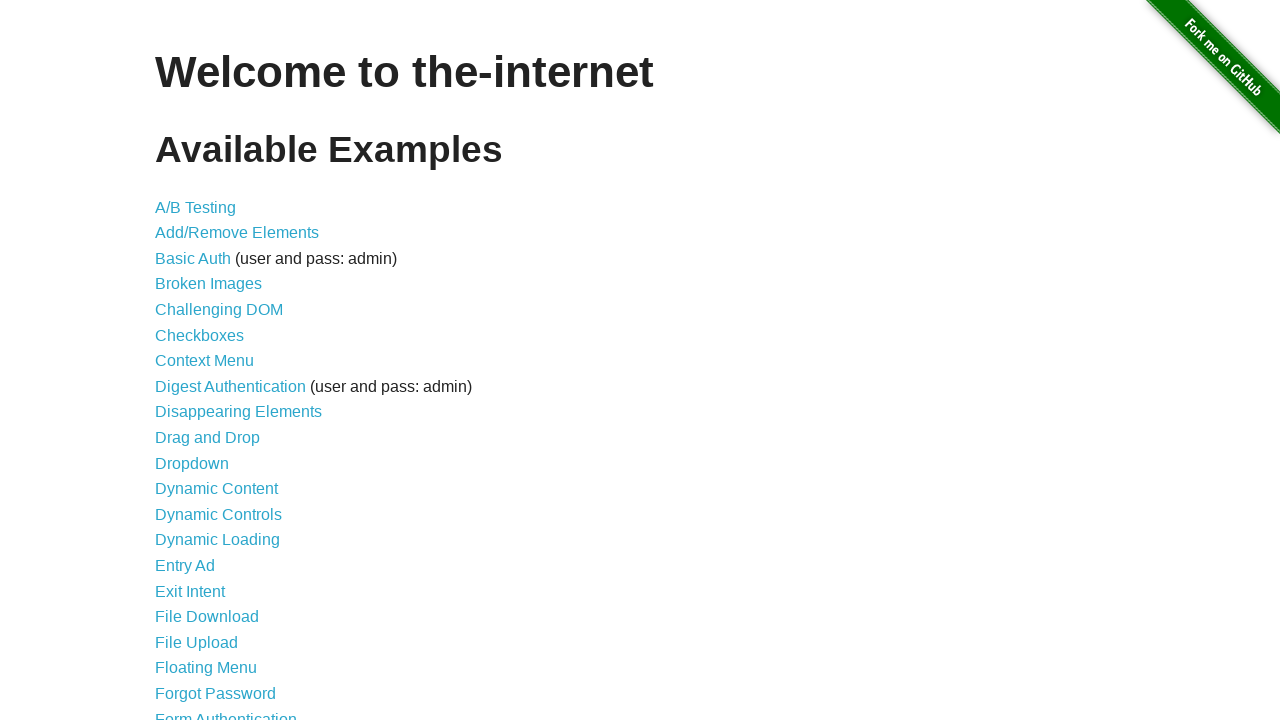

Clicked on 'Add/Remove Elements' link at (237, 233) on text=Add/Remove Elements
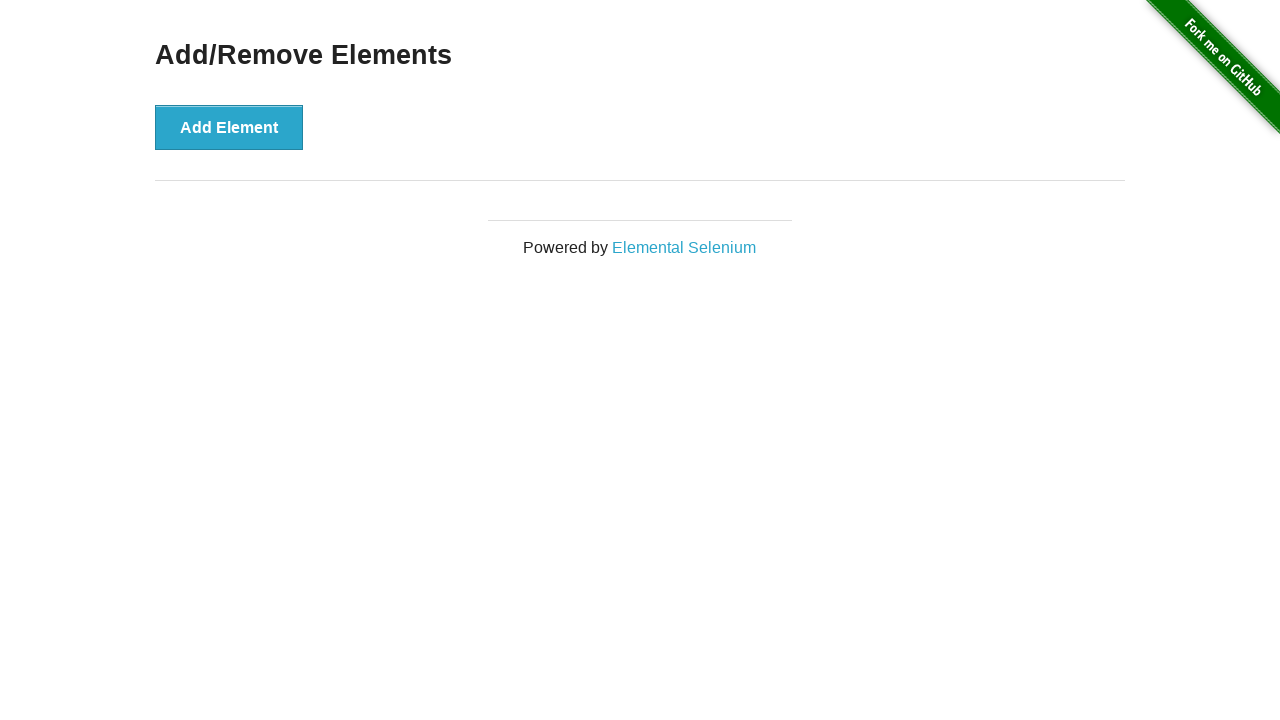

Located 'Add Element' button
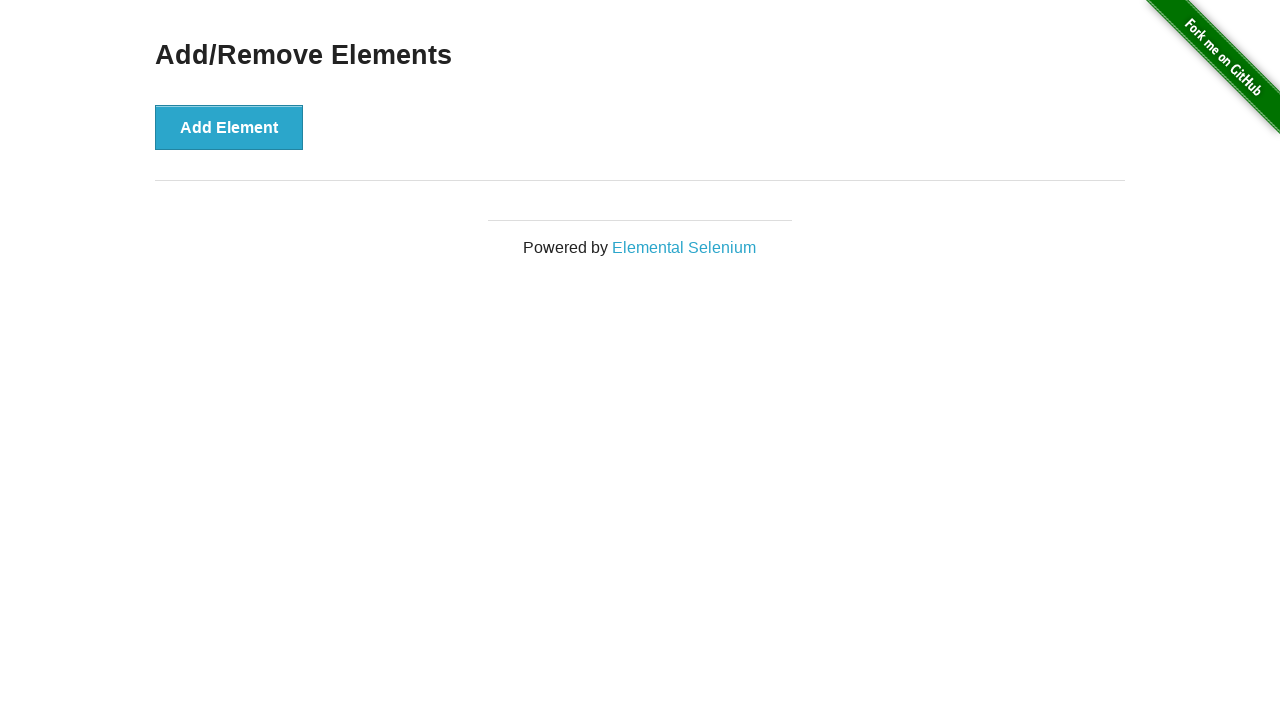

Clicked on 'Add Element' button at (229, 127) on text=Add Element
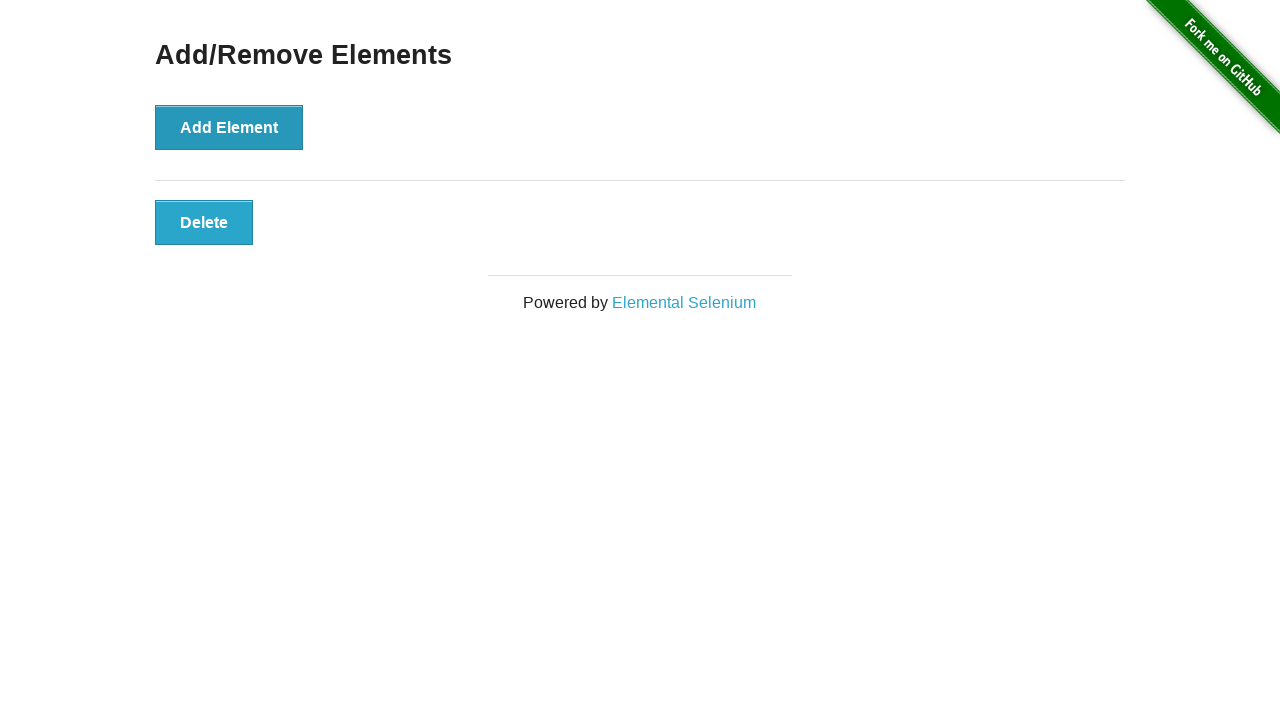

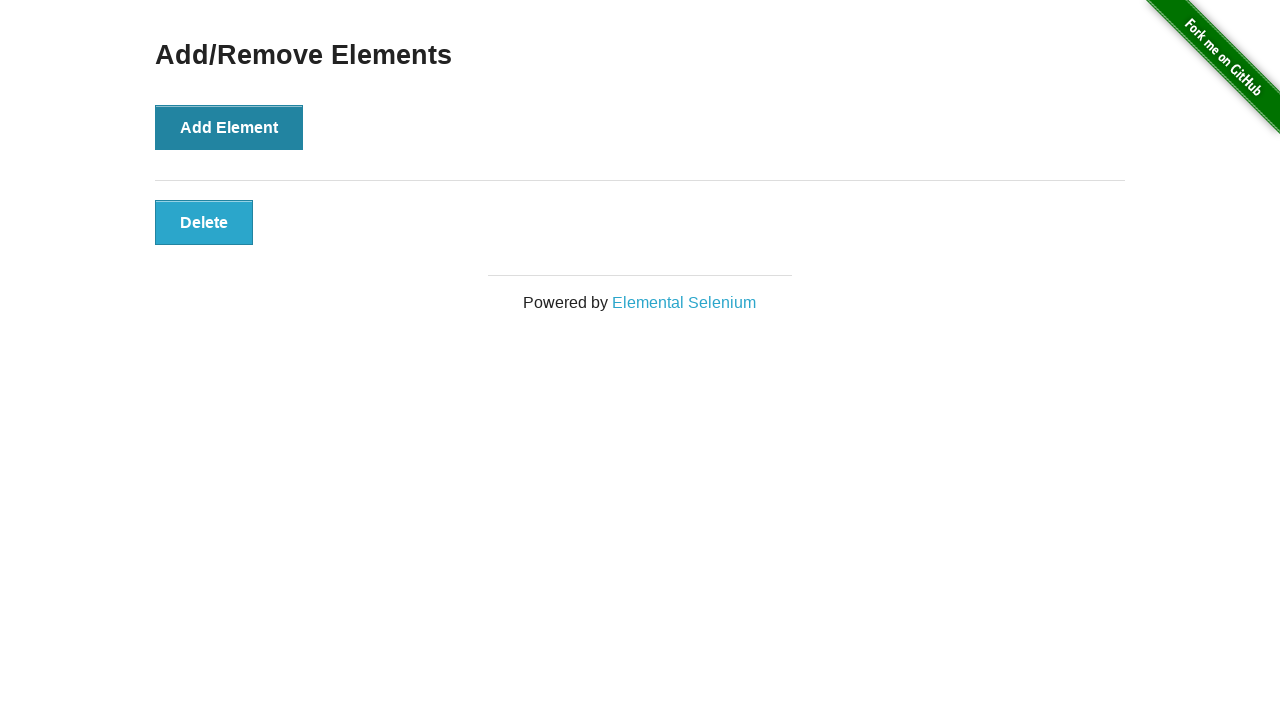